Tests keyboard key press functionality by sending keyboard keys (space and tab) to elements and verifying the displayed result text matches the expected key pressed.

Starting URL: http://the-internet.herokuapp.com/key_presses

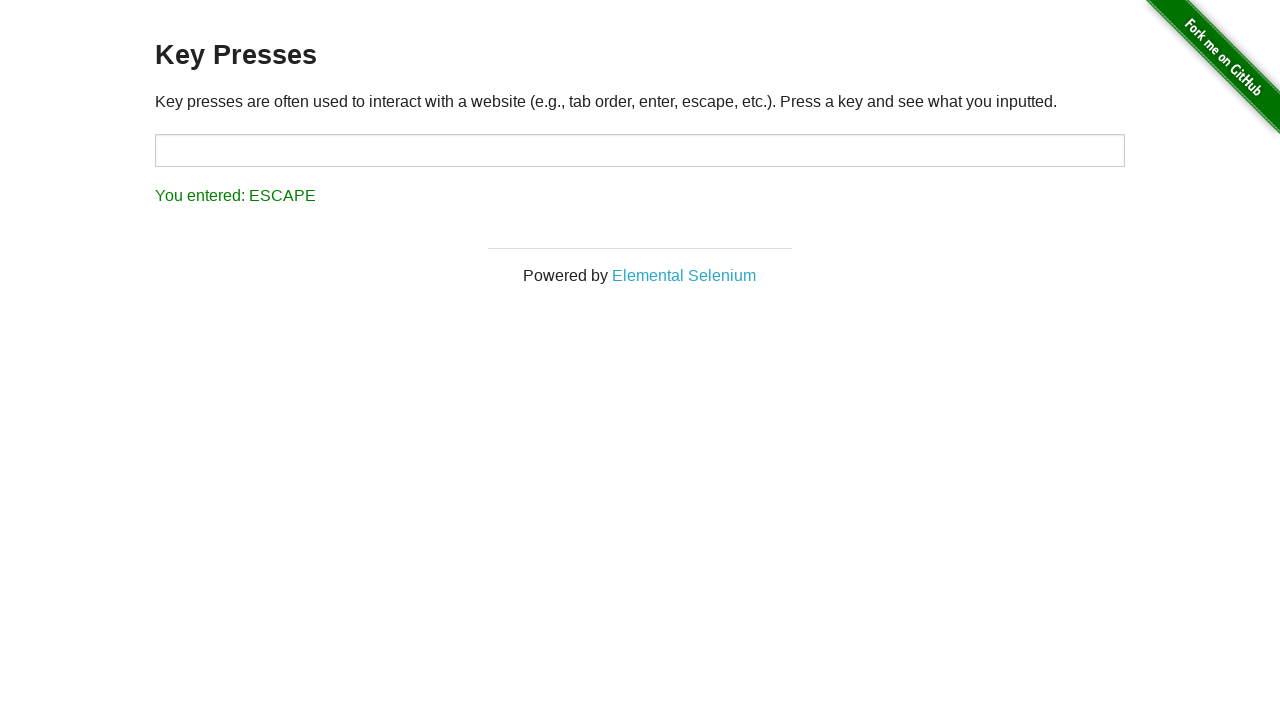

Pressed Space key on target element on #target
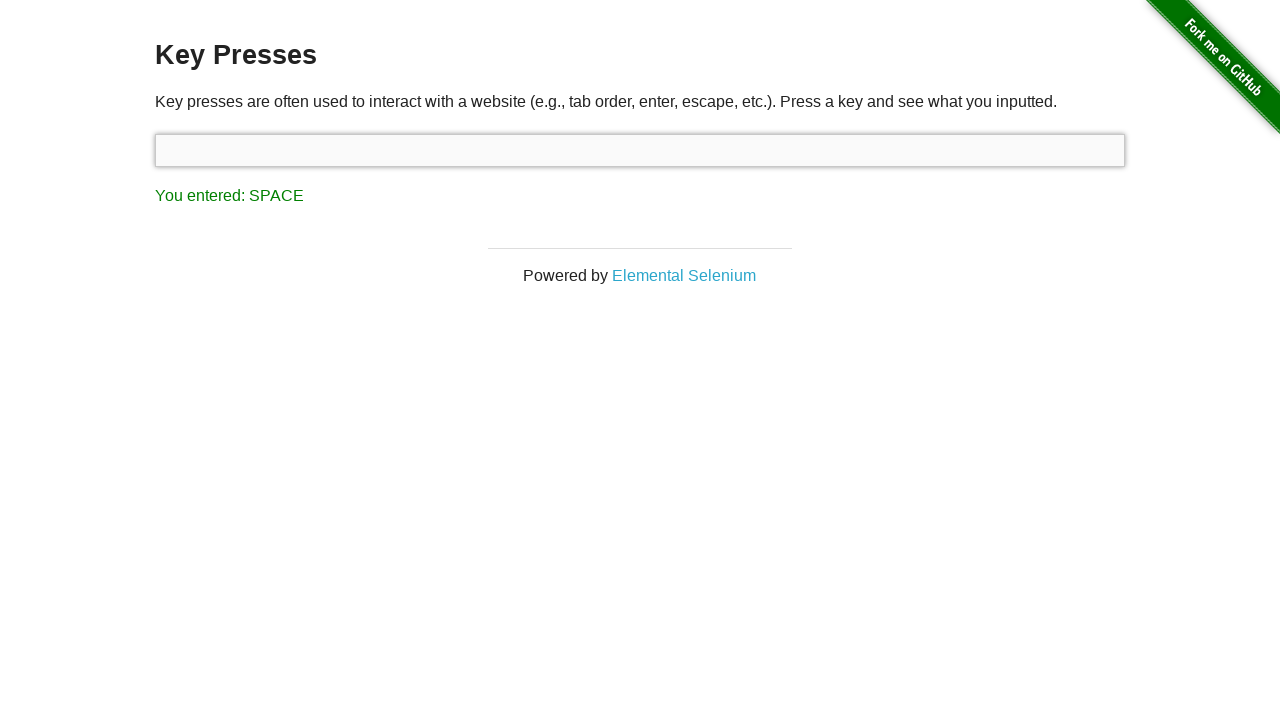

Waited for result element to appear
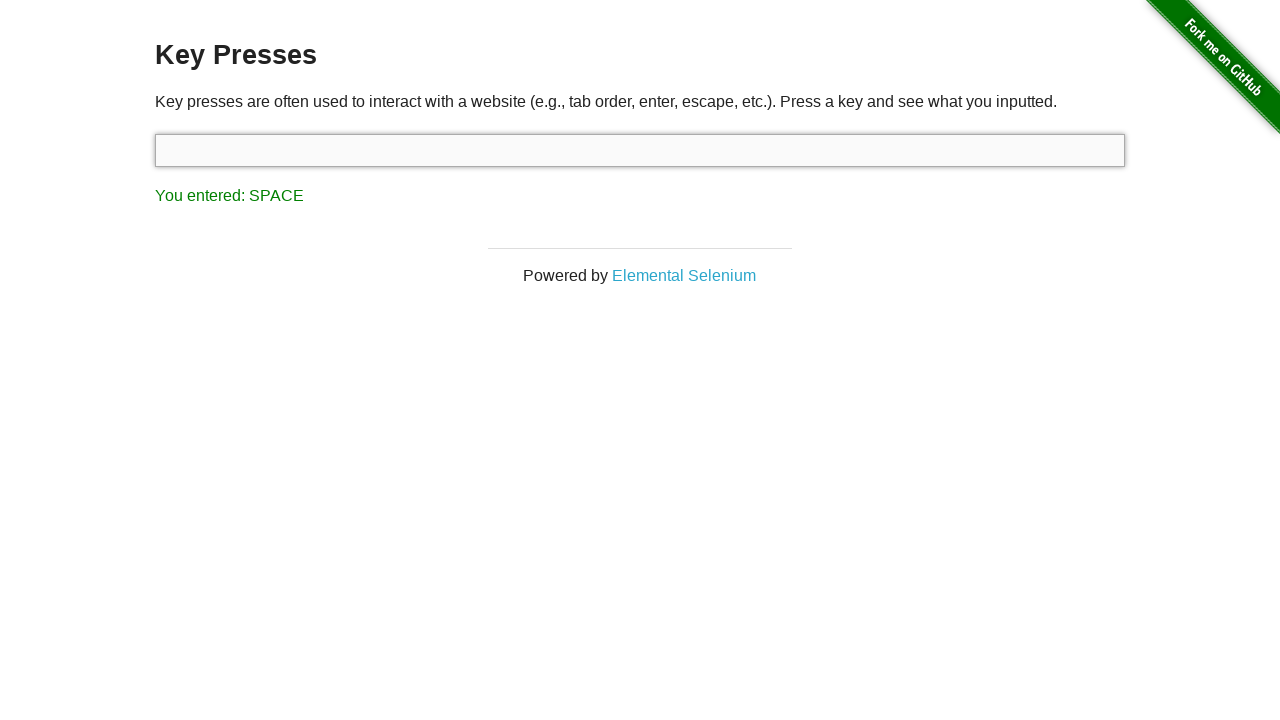

Retrieved result text content
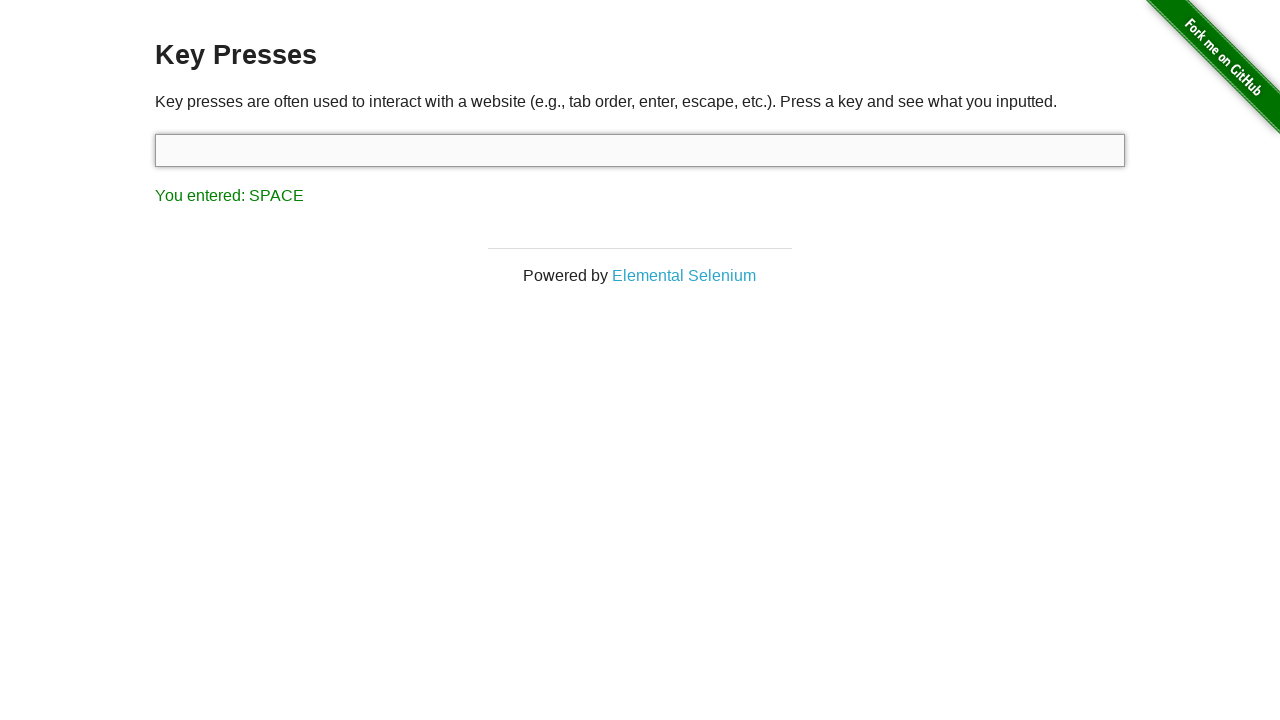

Asserted result text equals 'You entered: SPACE'
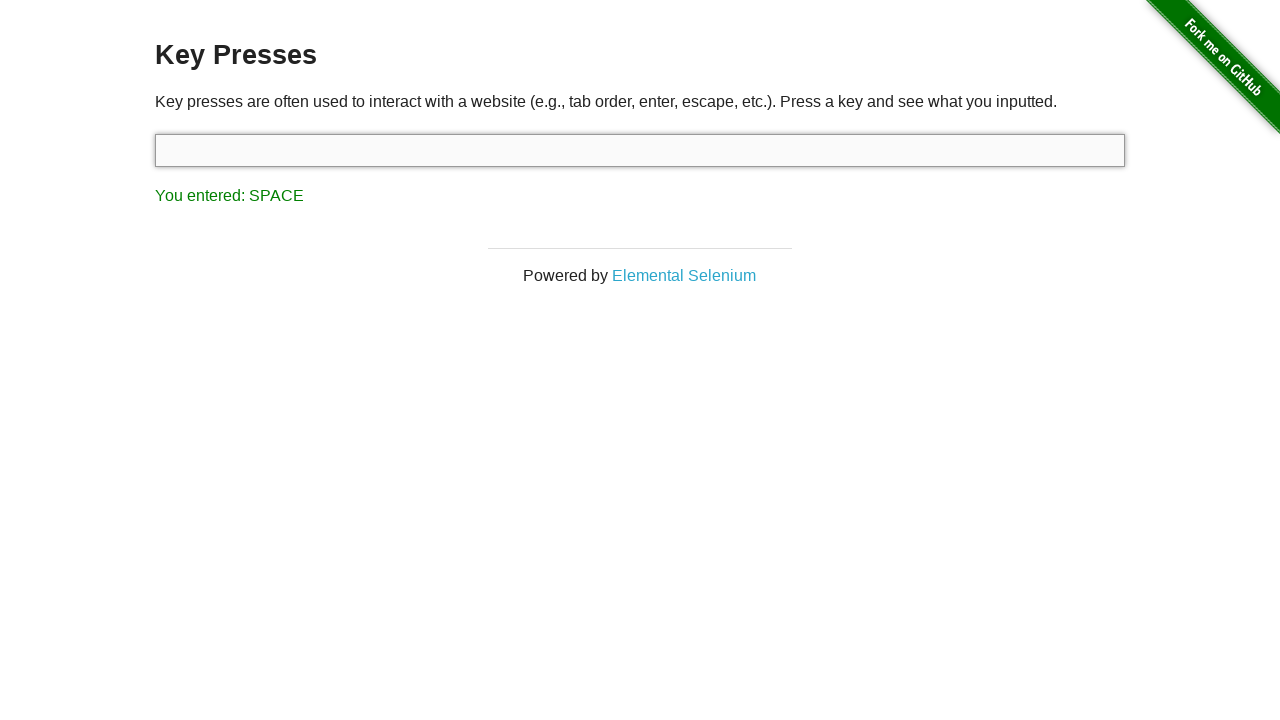

Pressed Tab key via keyboard
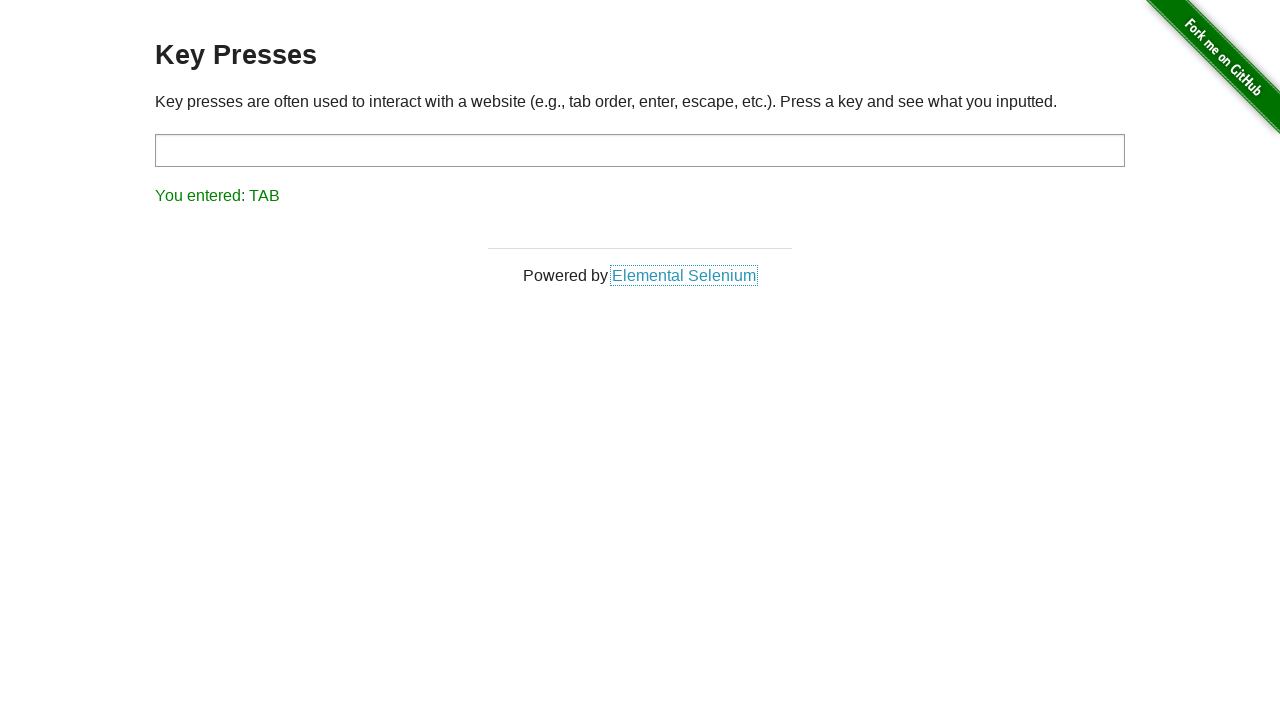

Retrieved updated result text content
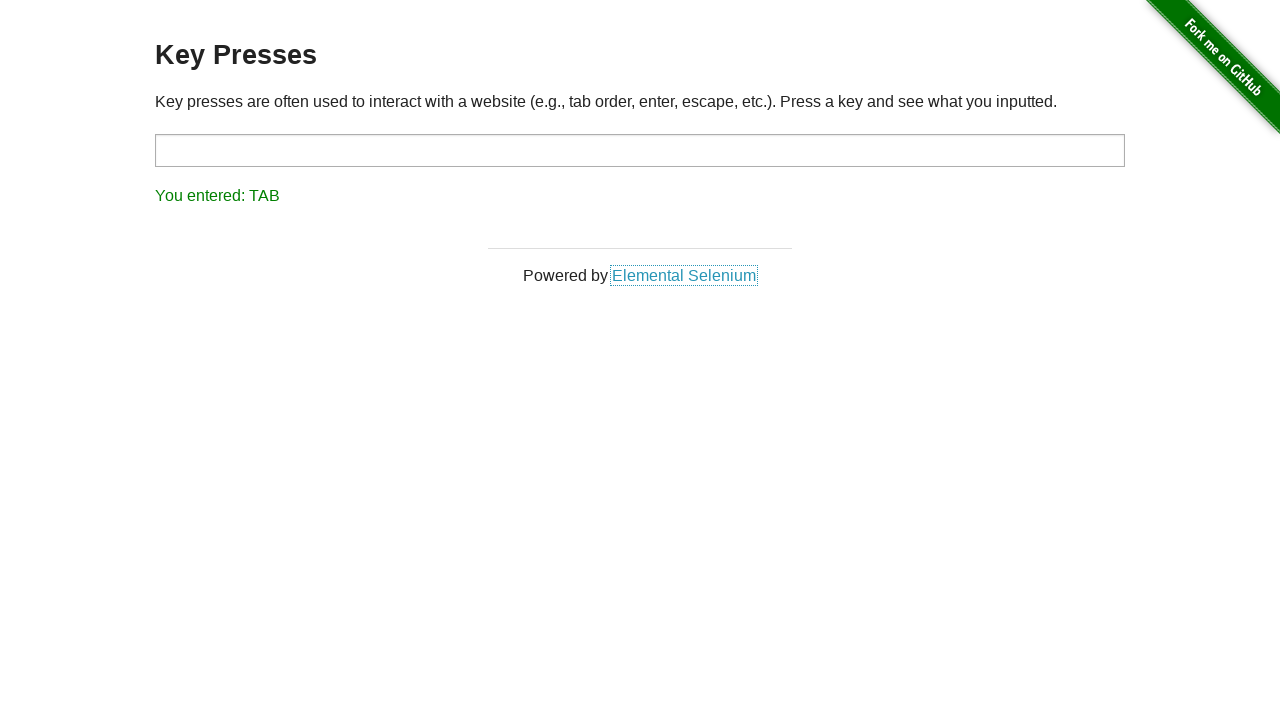

Asserted result text equals 'You entered: TAB'
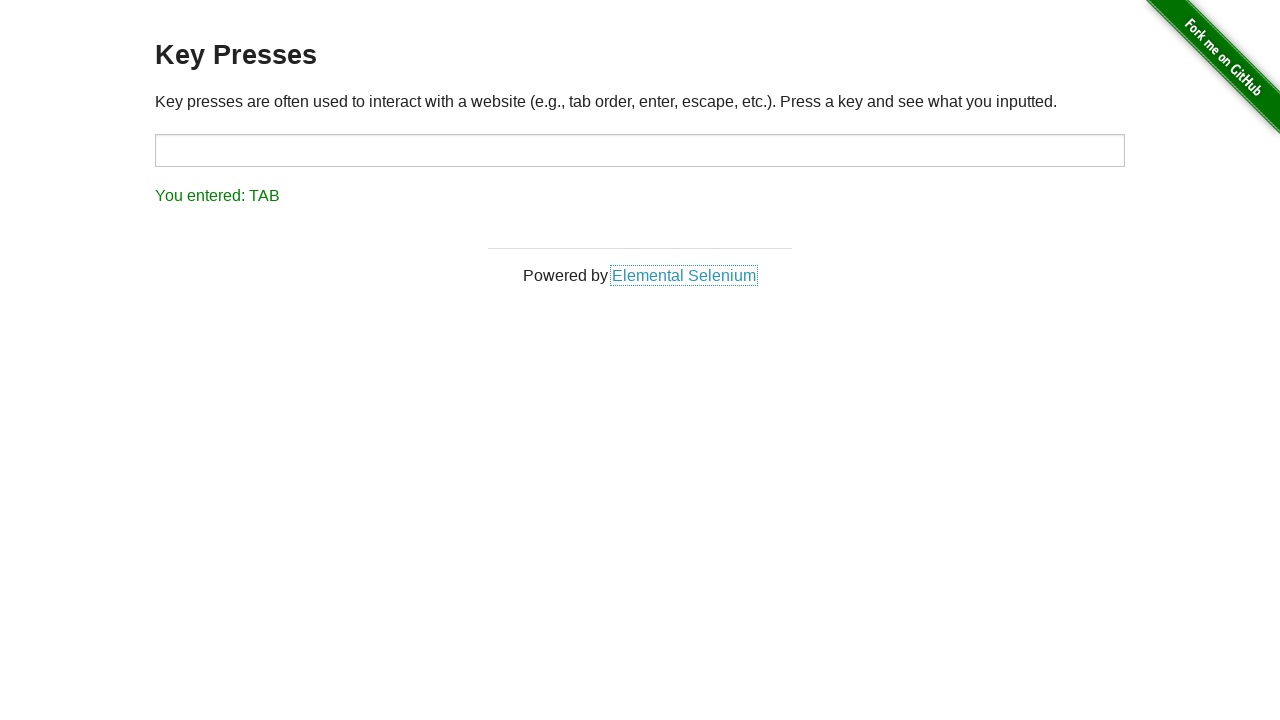

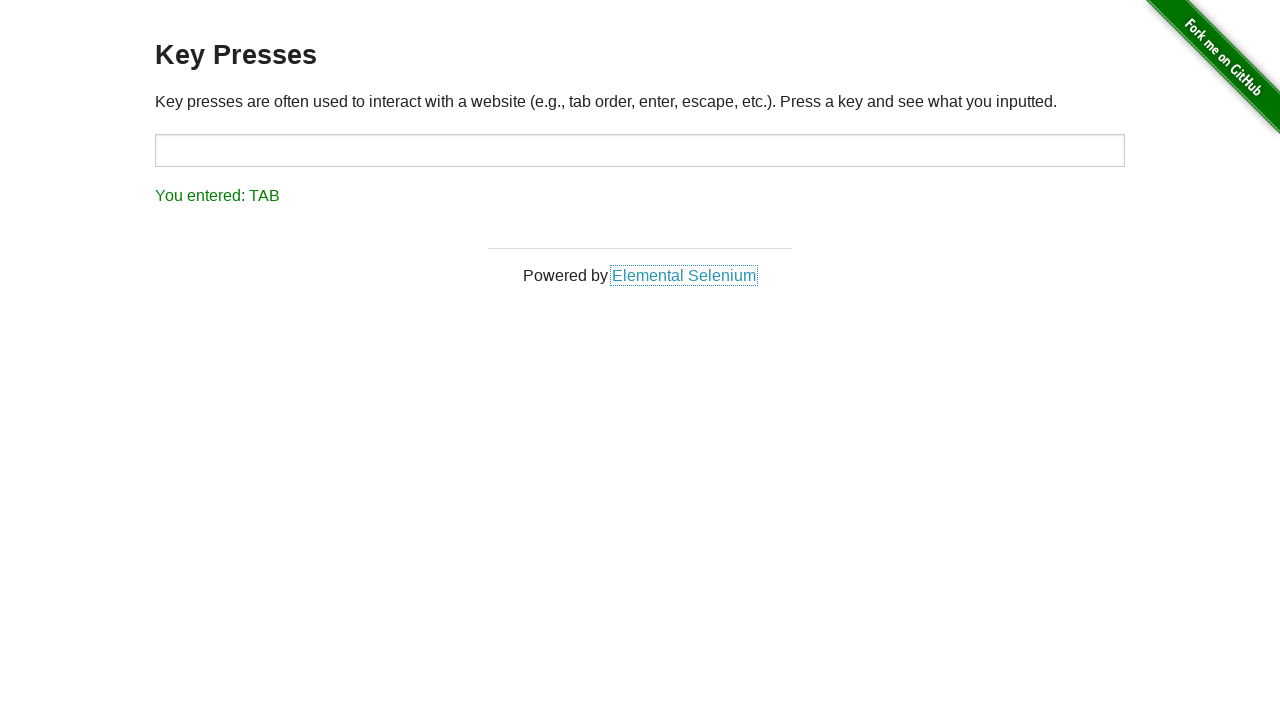